Tests state dropdown selection by selecting options using visible text, value attribute, and index, then verifies California is the final selected option.

Starting URL: http://practice.cydeo.com/dropdown

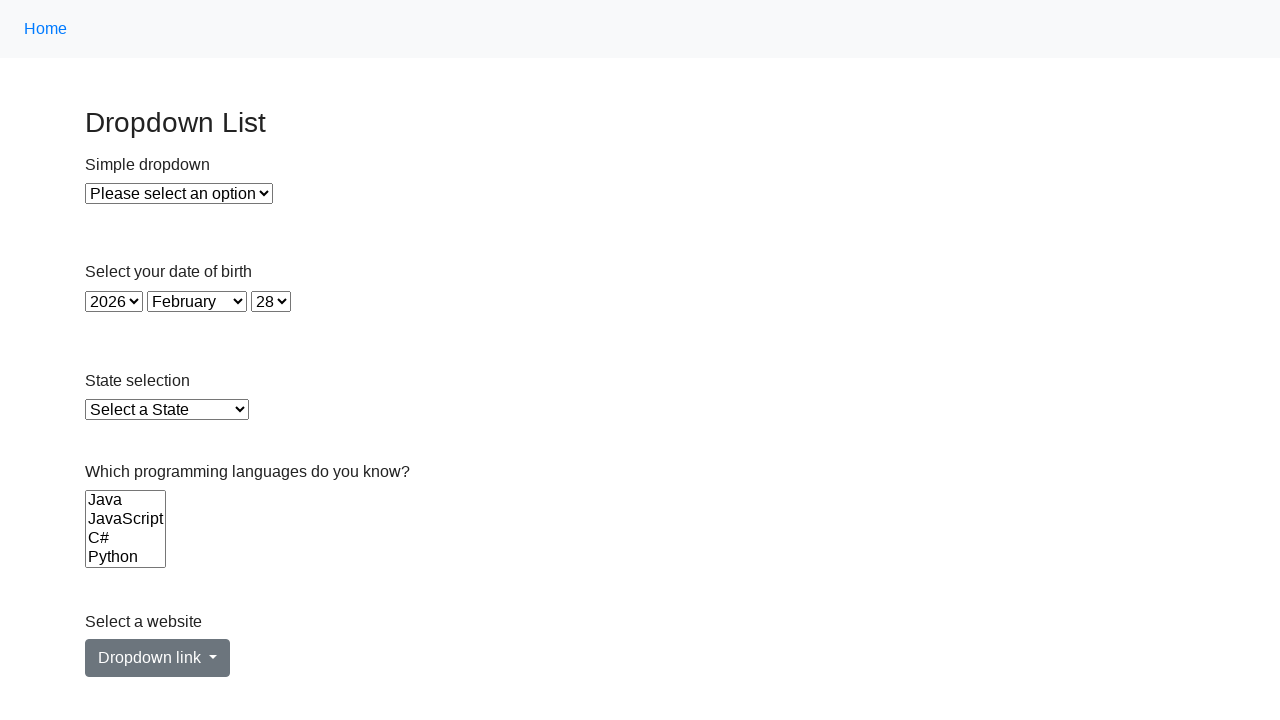

Selected Illinois from state dropdown using visible text on select#state
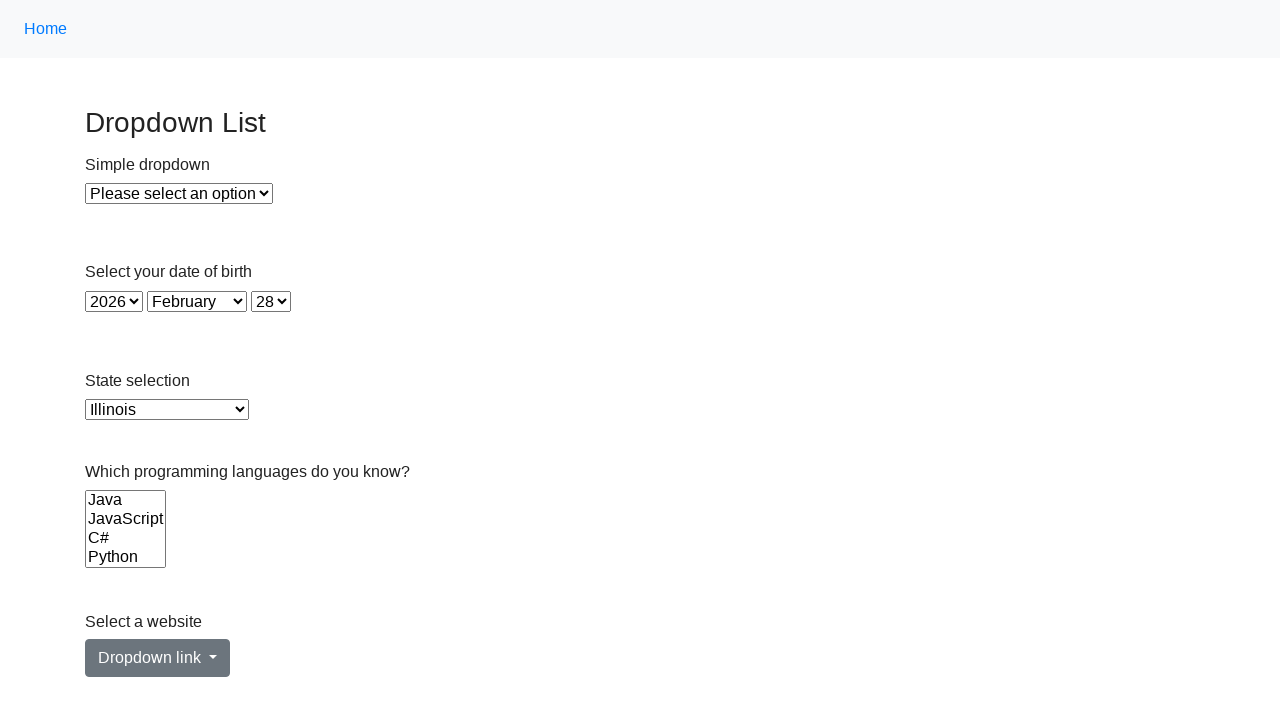

Selected Virginia from state dropdown using value attribute on select#state
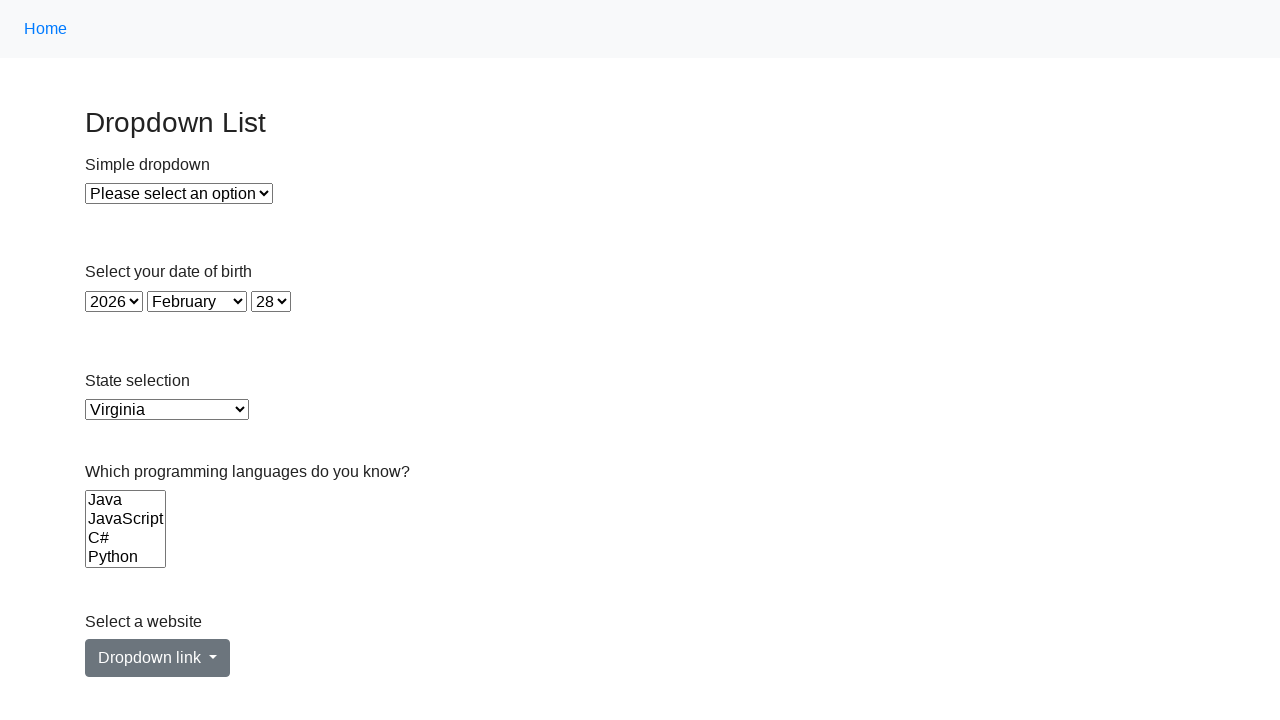

Selected California from state dropdown using index 5 on select#state
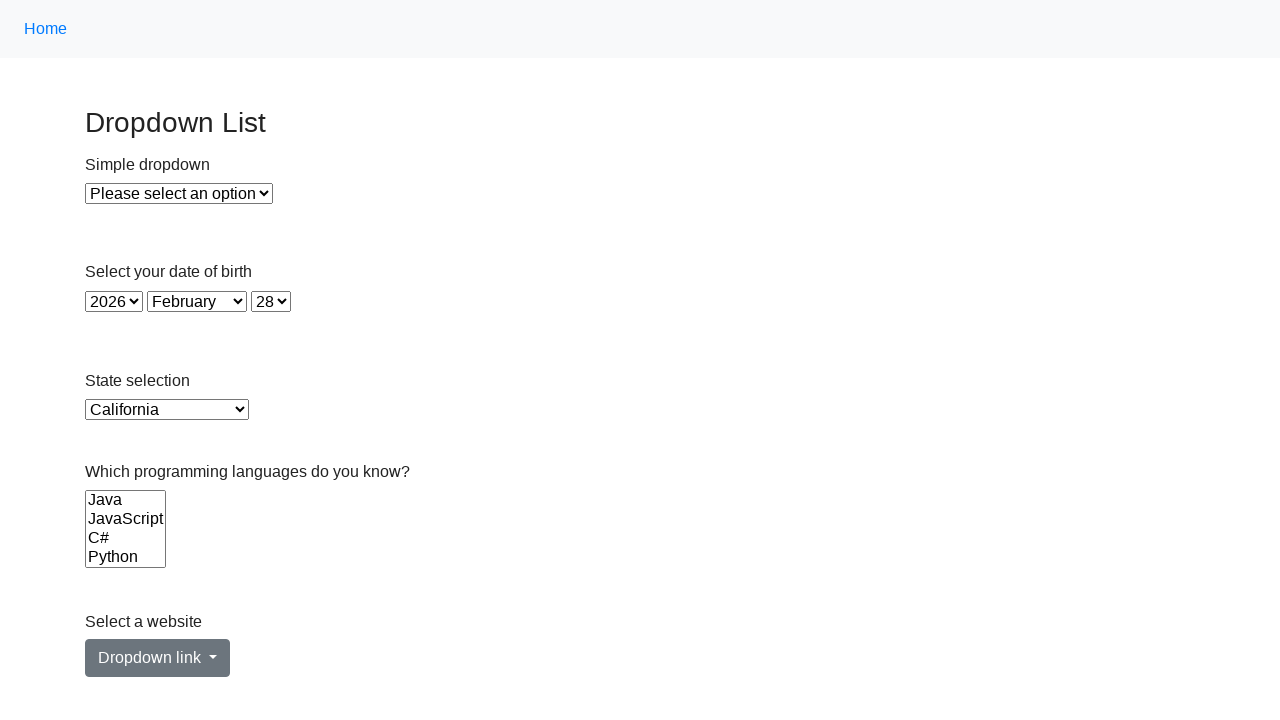

Located the currently selected option in state dropdown
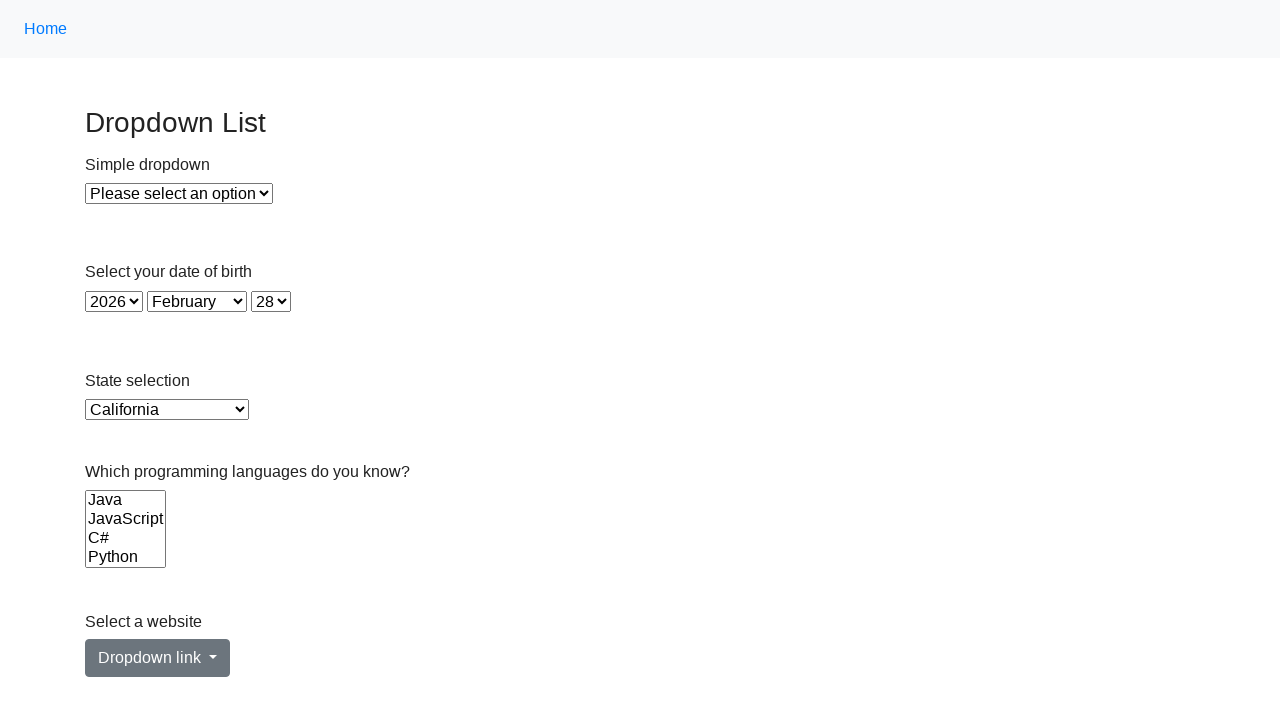

Verified that California is the final selected option
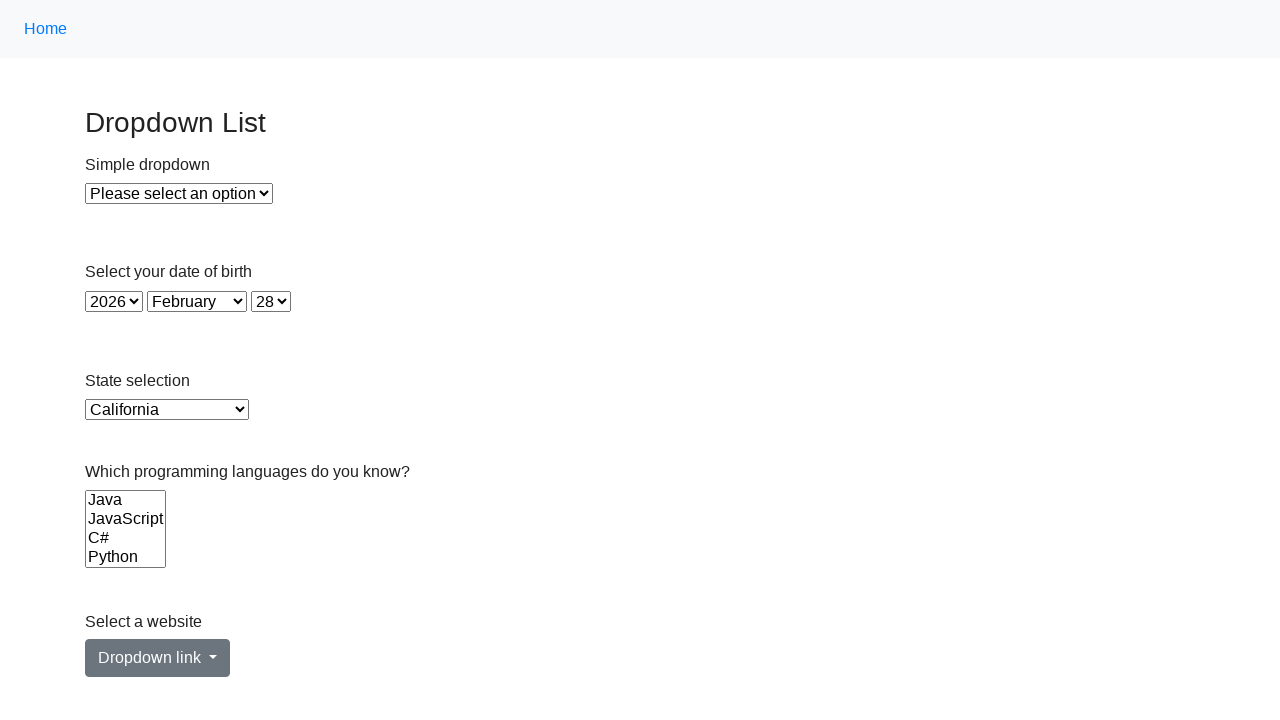

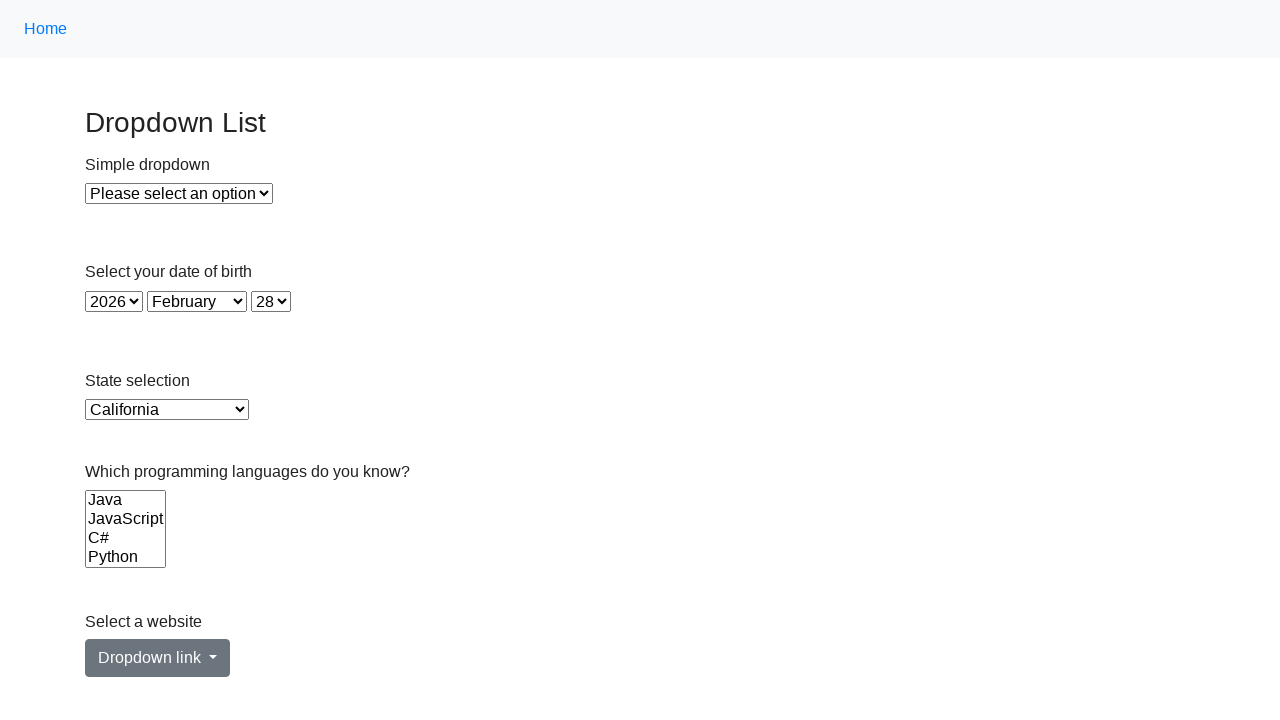